Navigates the Starbucks Korea store finder by selecting the regional search option, choosing Gyeongnam province, selecting all areas, then clicking on a store to view its details and closing the detail popup.

Starting URL: https://www.starbucks.co.kr/store/store_map.do

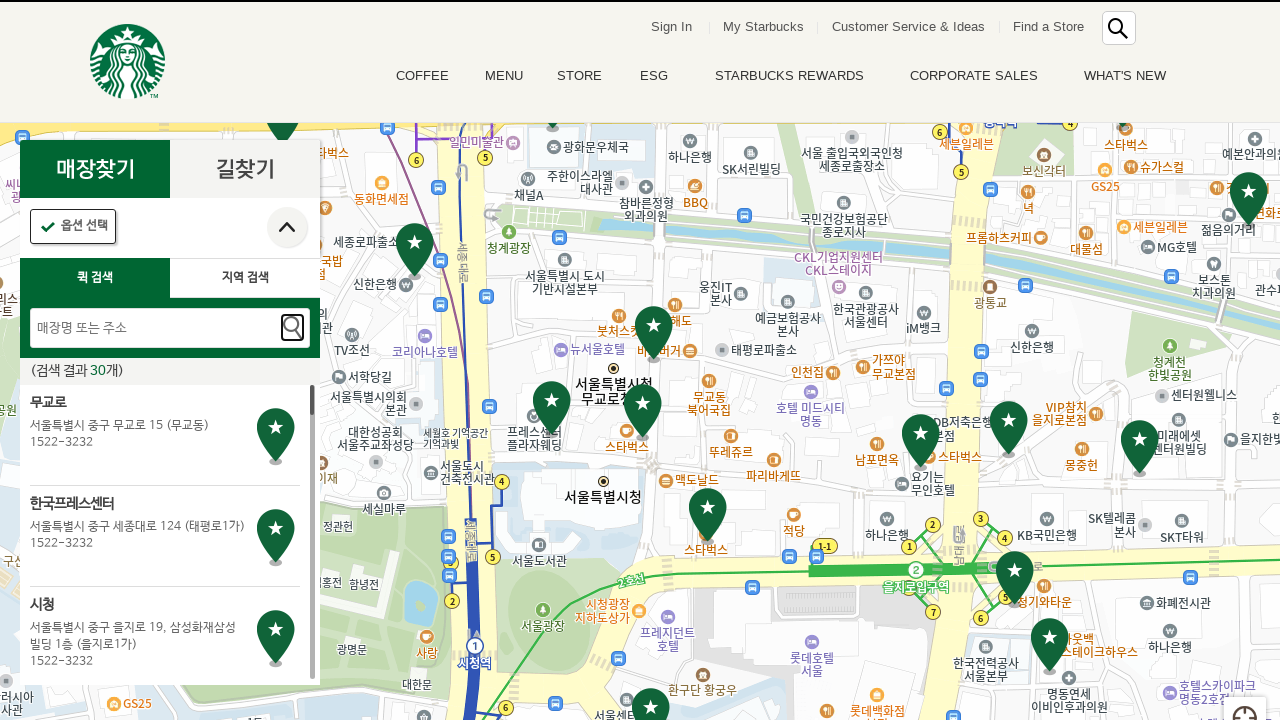

Waited for page to reach networkidle state
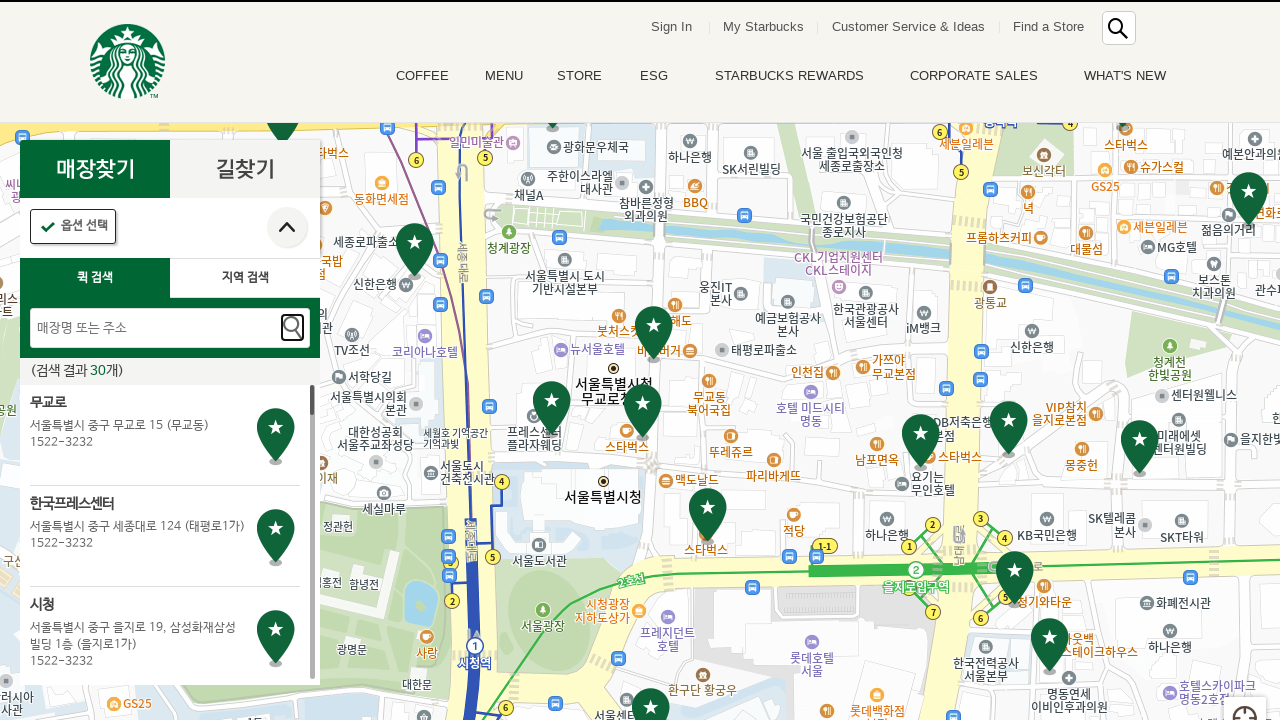

Waited 5 seconds for page content to stabilize
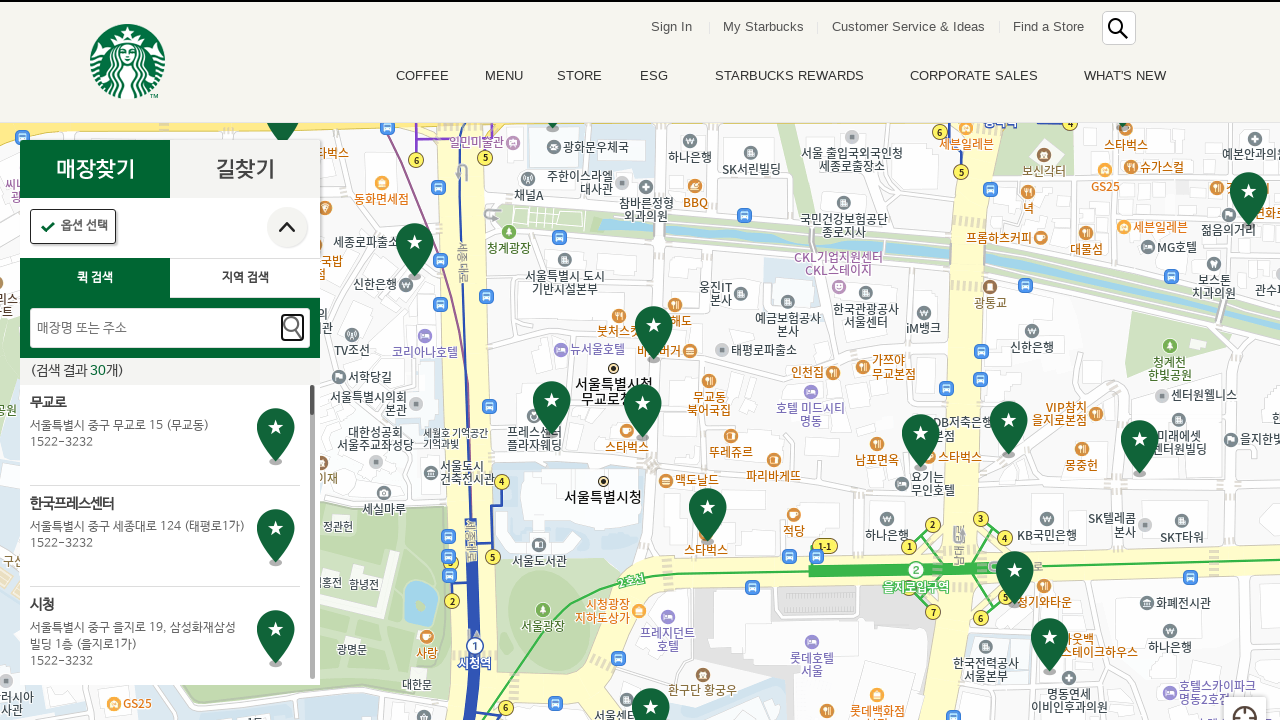

Clicked on regional search button at (245, 278) on #container > div > form > fieldset > div > section > article.find_store_cont > a
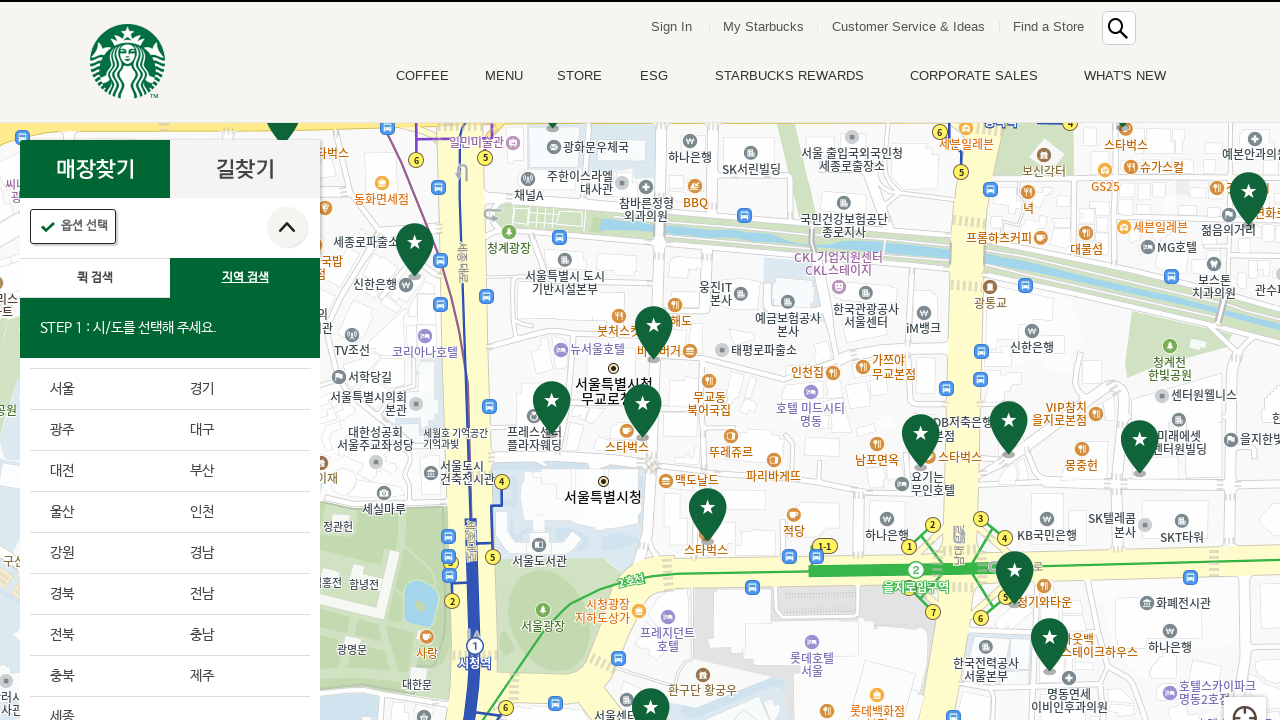

Waited 3 seconds for regional search options to load
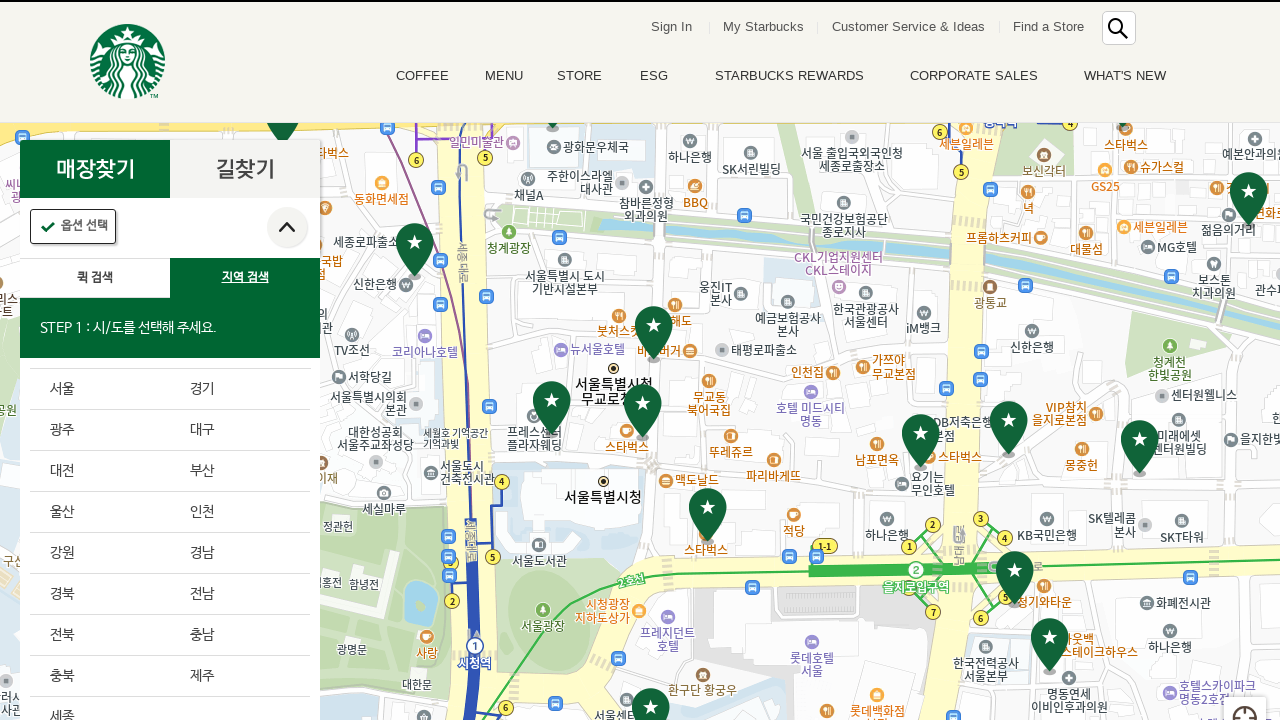

Selected Gyeongnam province from region list at (240, 554) on .loca_step1_cont .sido_arae_box li:nth-child(10)
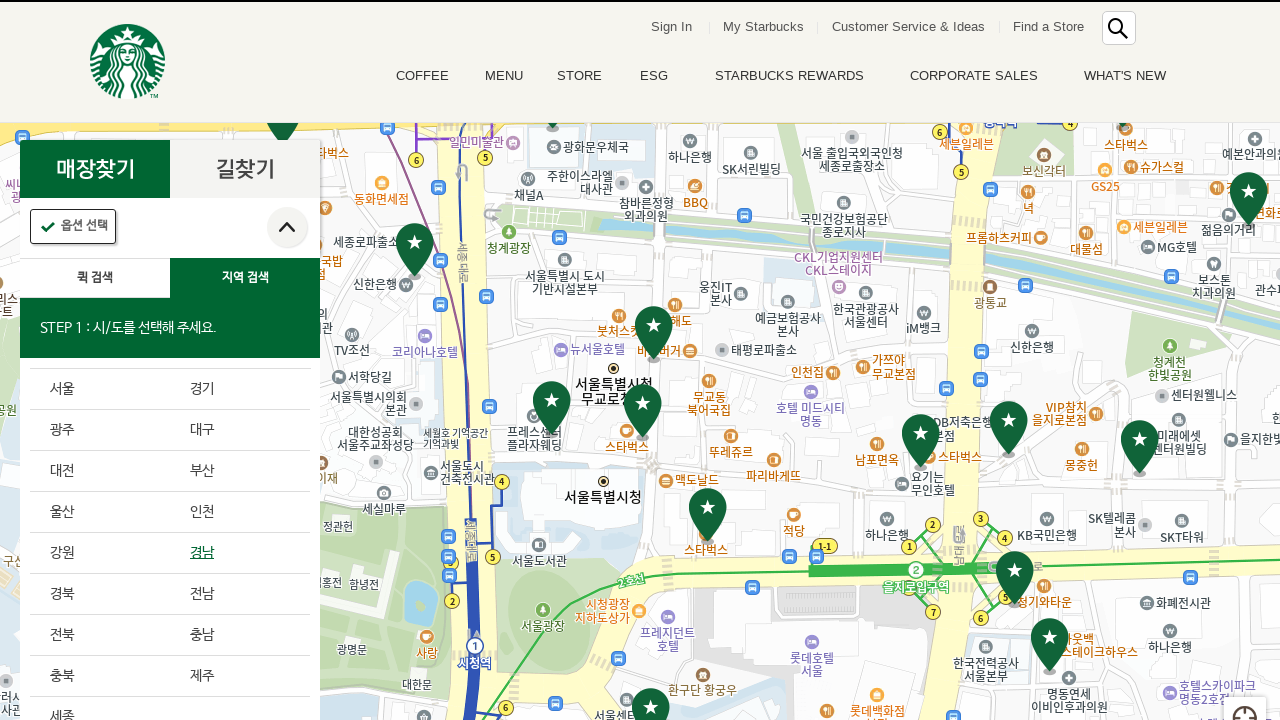

Waited 3 seconds for Gyeongnam sub-regions to load
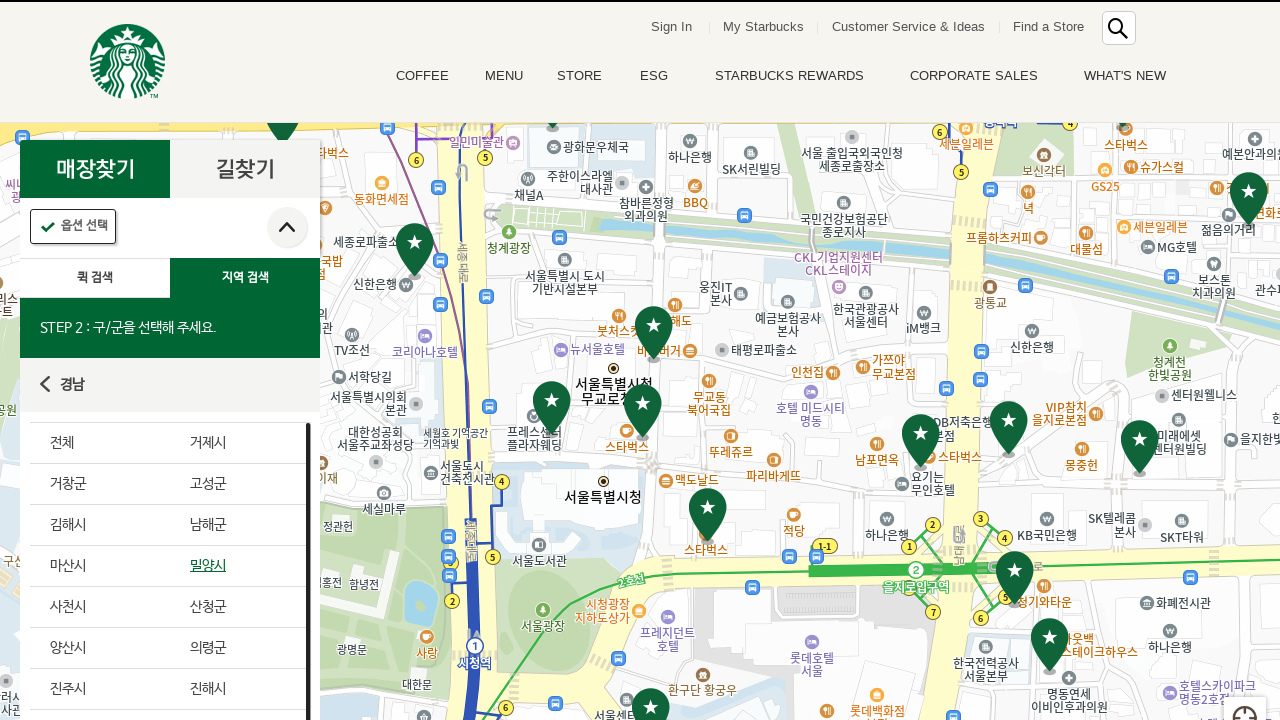

Clicked 'Select All' to choose all areas in Gyeongnam at (100, 443) on #mCSB_2_container > ul > li:nth-child(1) > a
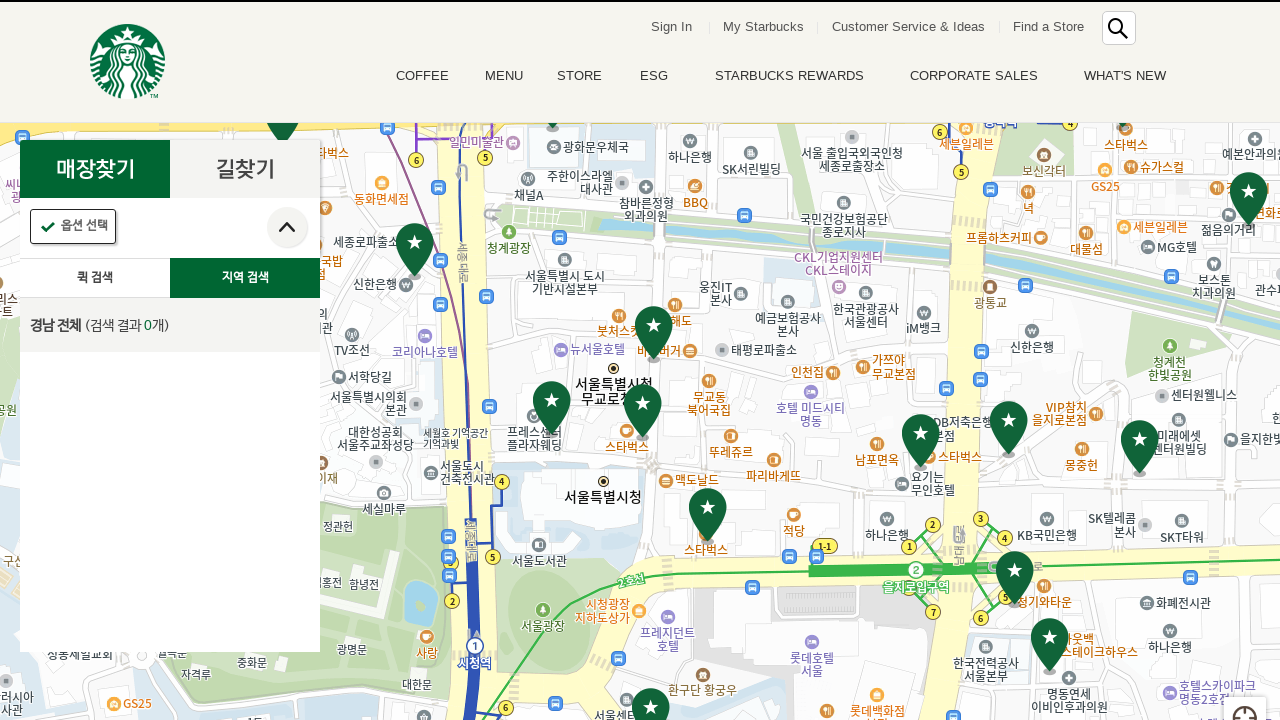

Waited 3 seconds for all areas to be selected
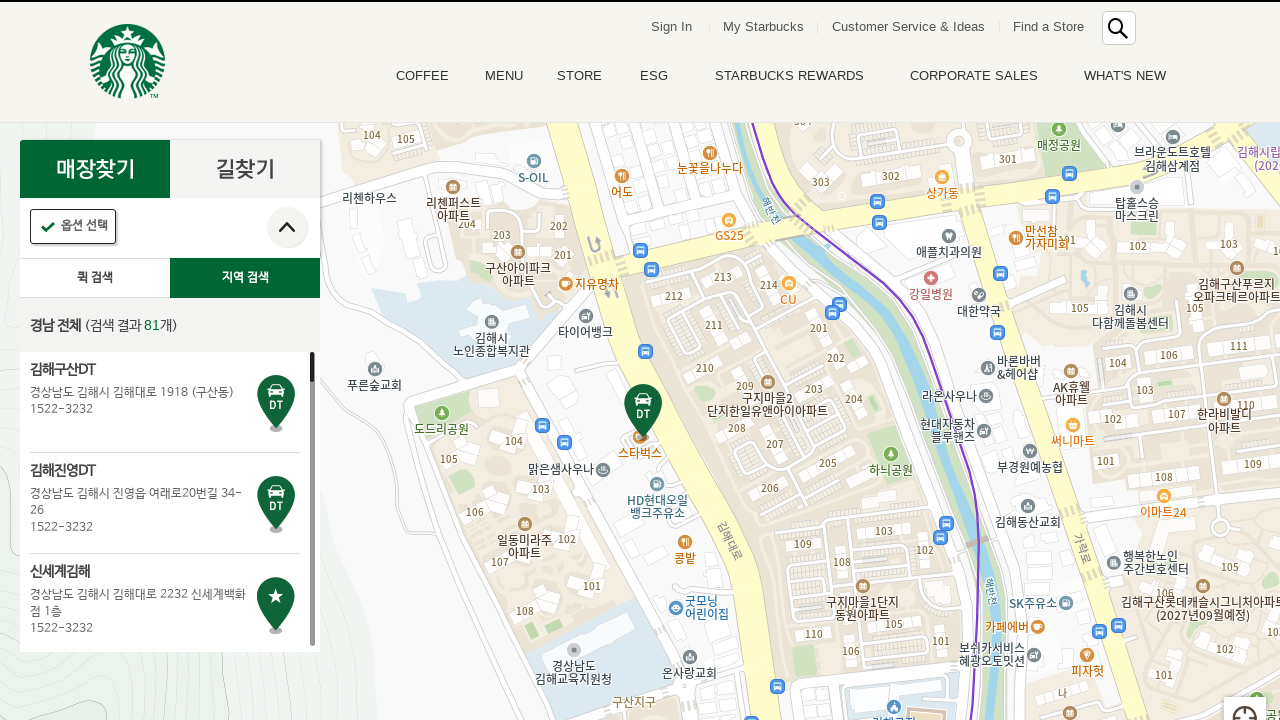

Store list loaded and is visible
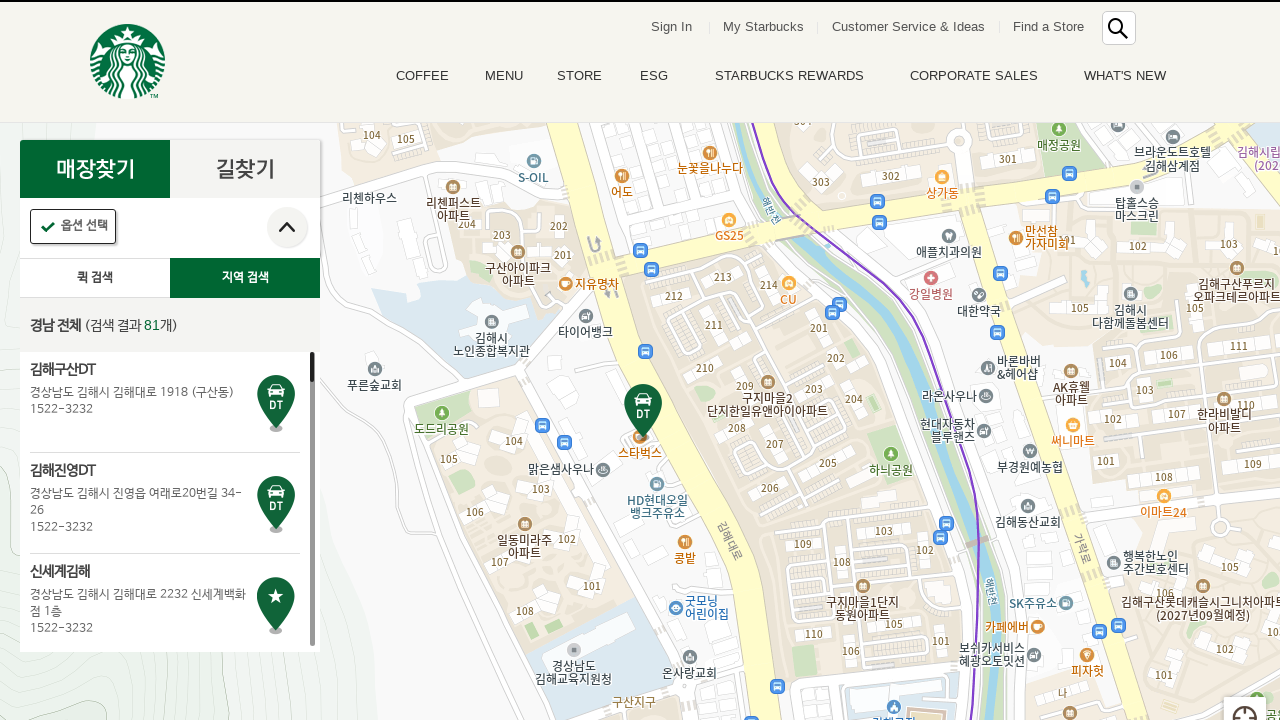

Clicked on the first store in the search results at (165, 402) on .quickSearchResultBoxSidoGugun .quickResultLstCon >> nth=0
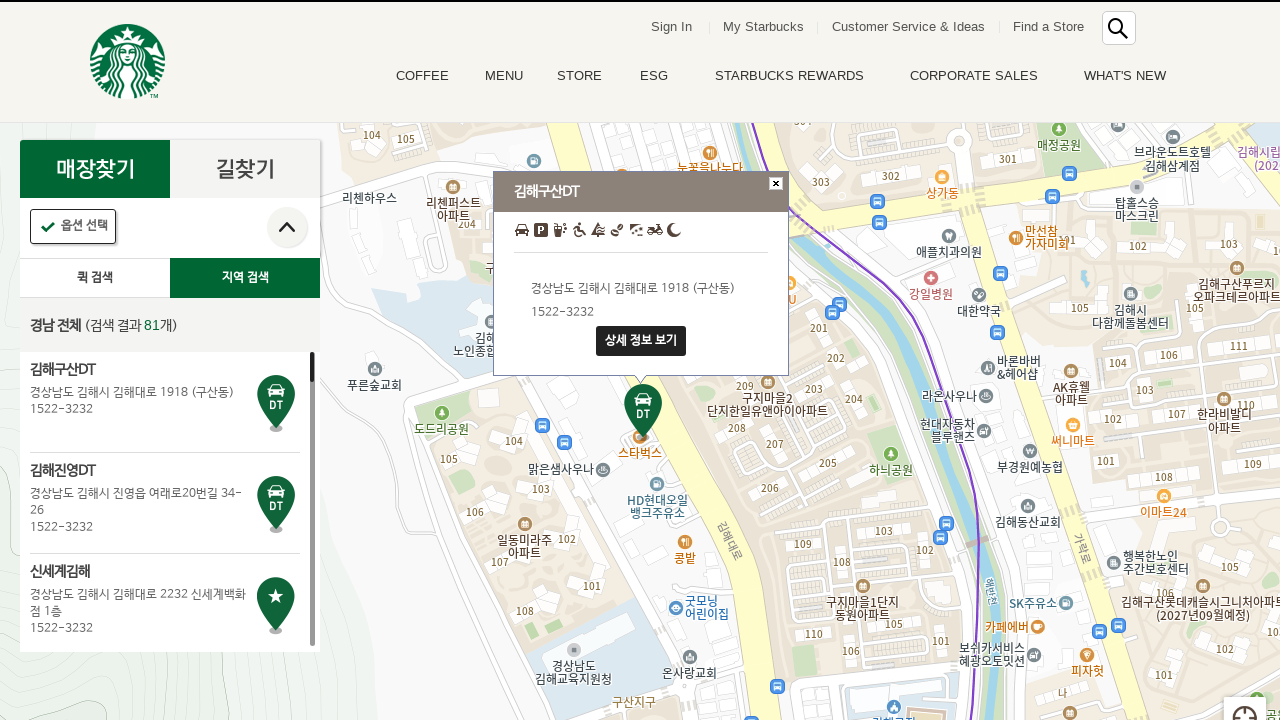

Waited 2 seconds for store selection to process
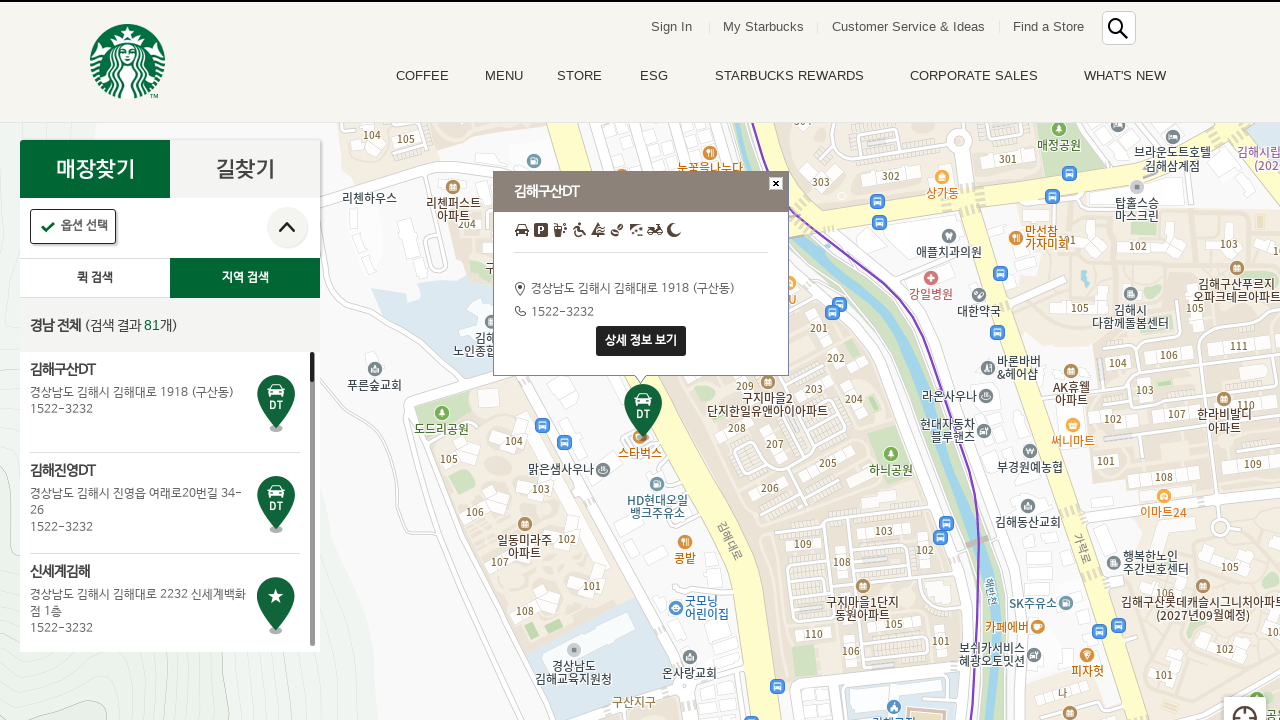

Clicked 'View Details' button to open store details popup at (641, 341) on .map_marker_pop .btn_marker_detail
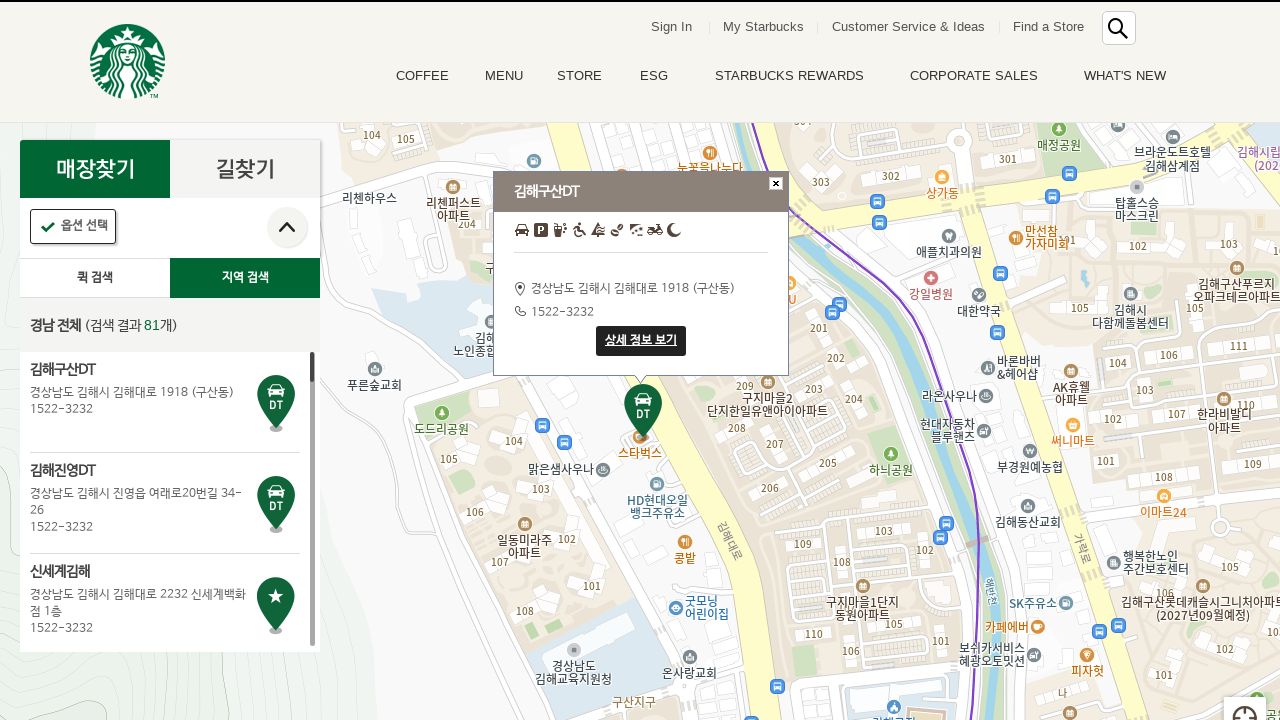

Waited 2 seconds for store details popup to appear
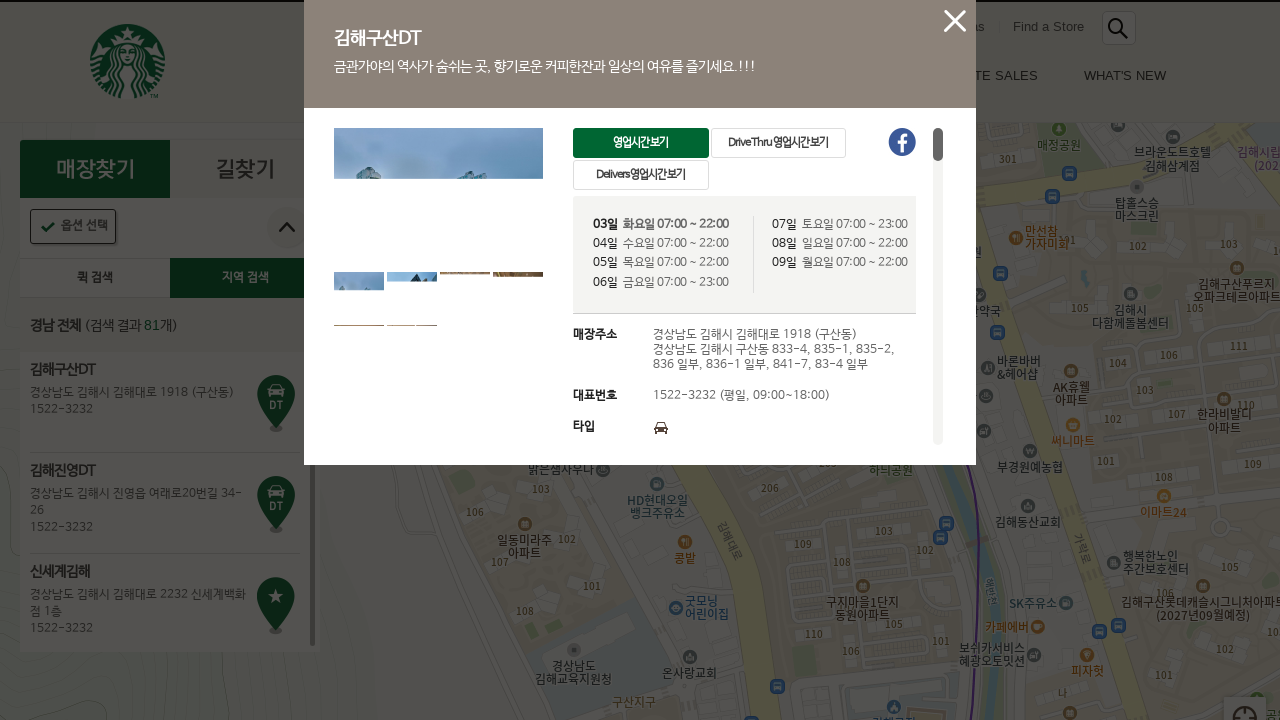

Store details popup is visible
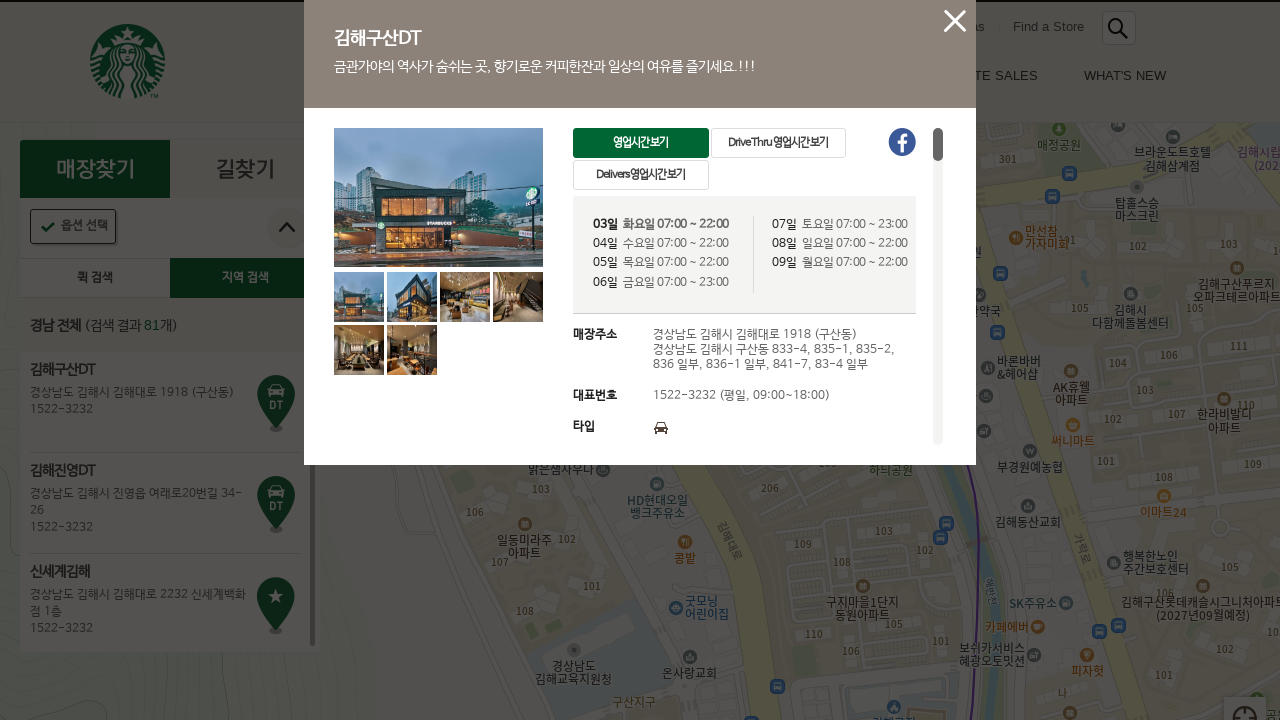

Clicked close button to close the store details popup at (955, 21) on .btn_pop_close .isStoreViewClosePop
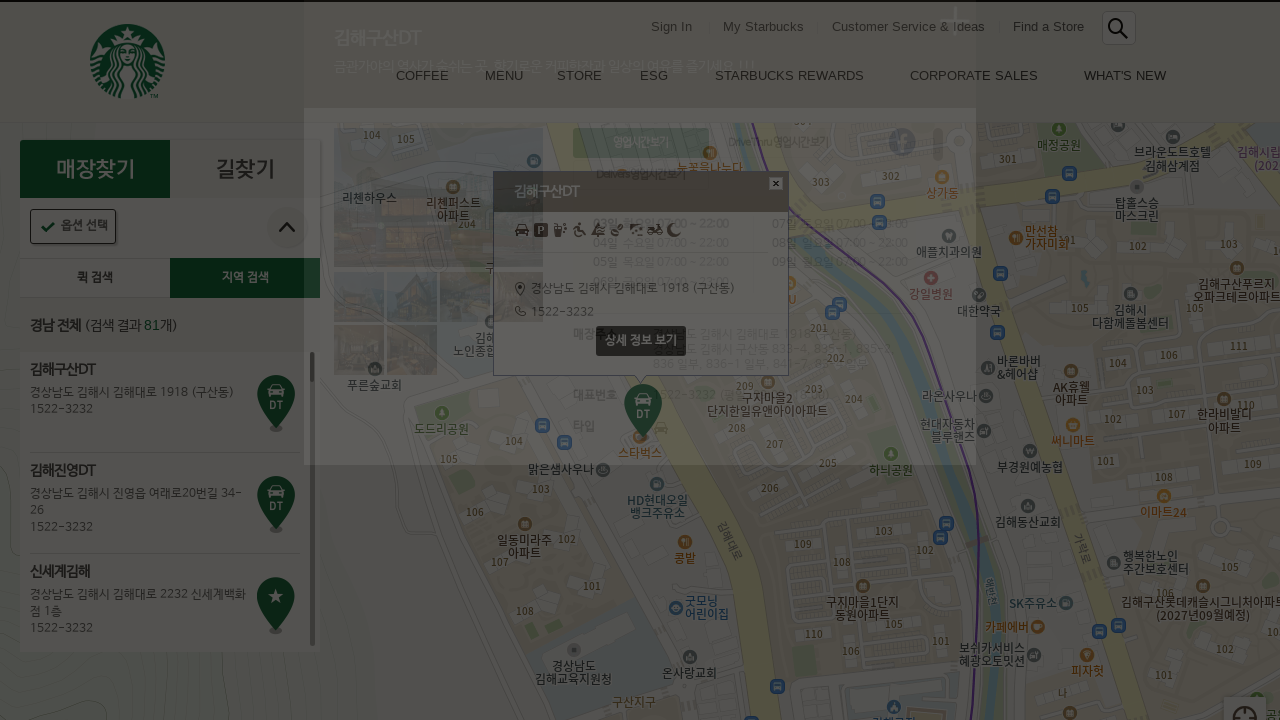

Waited 2 seconds after closing the popup
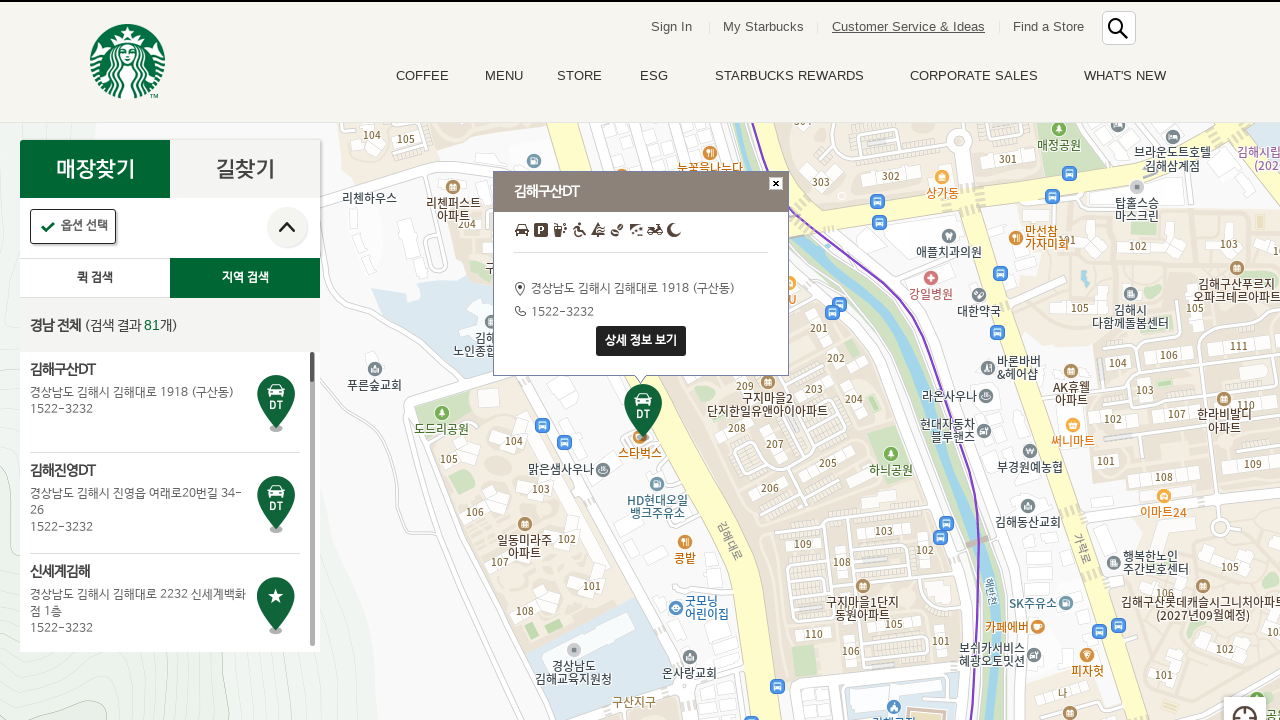

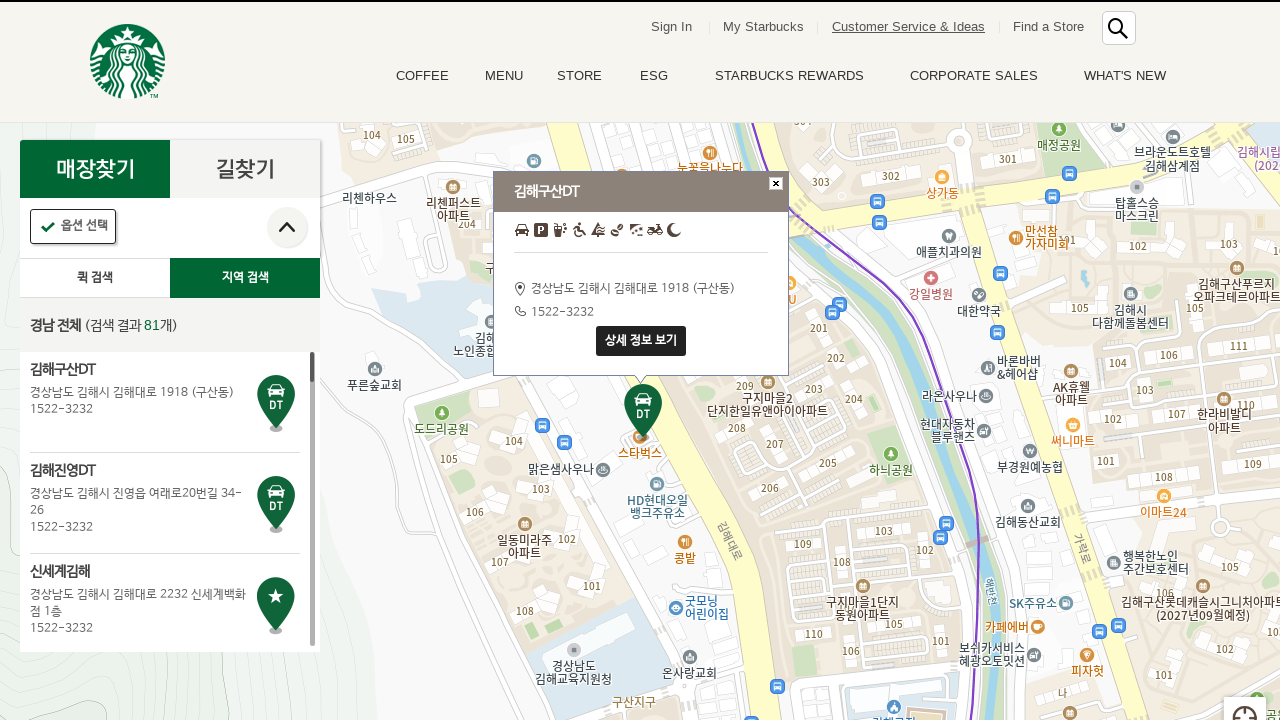